Tests search functionality by entering a non-existent search query and verifying that a "no results" message is displayed

Starting URL: https://www.chitai-gorod.ru

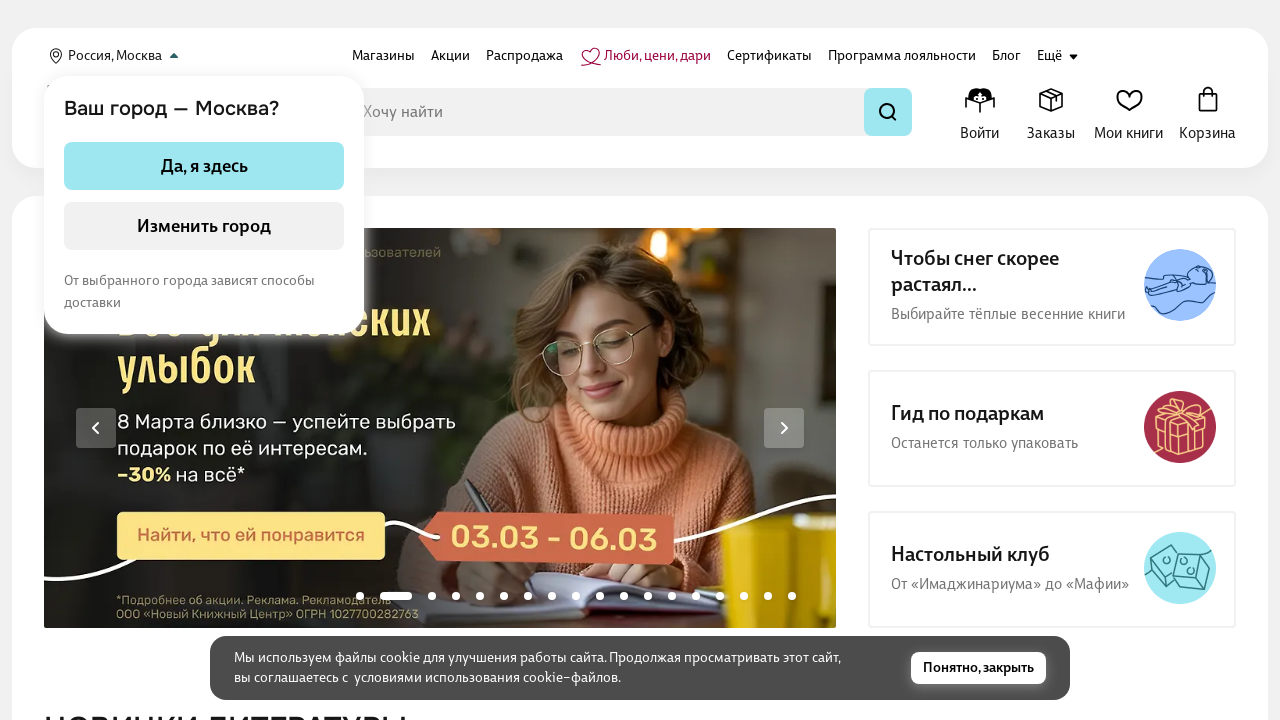

Waited for search input field to load
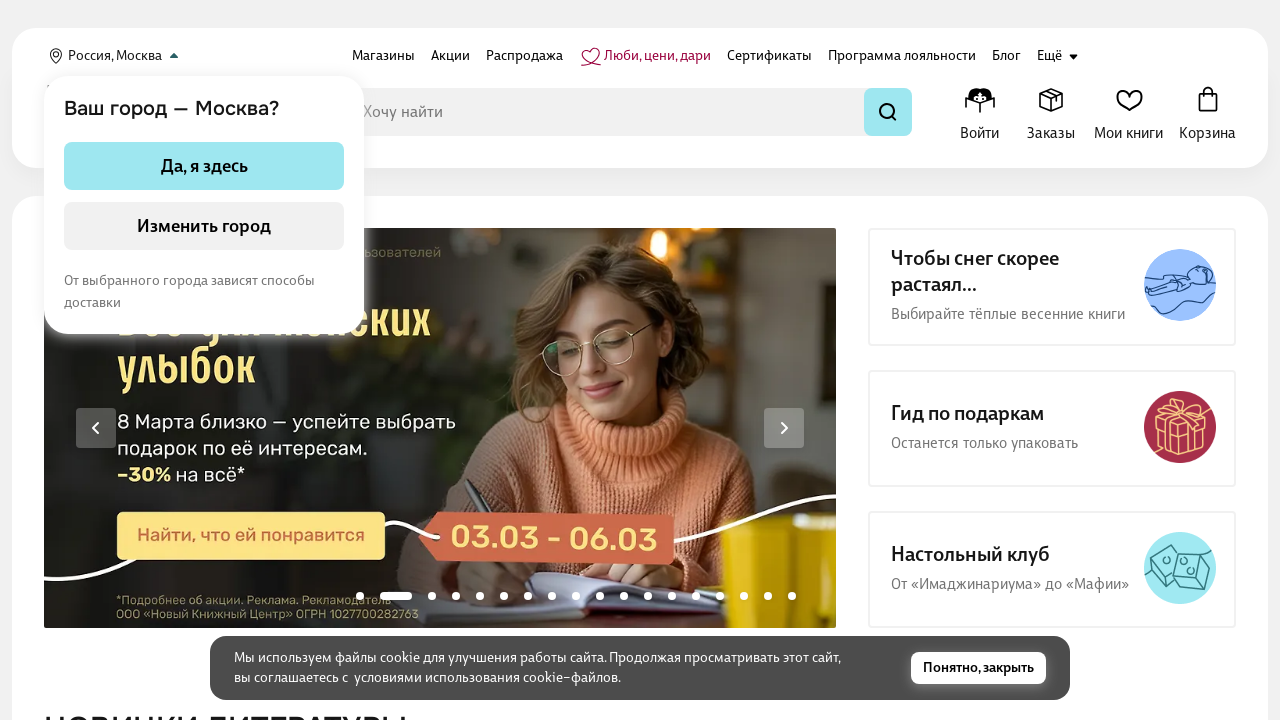

Entered non-existent search query 'xyznonexistent12345abc' into search field on input.search-form__input
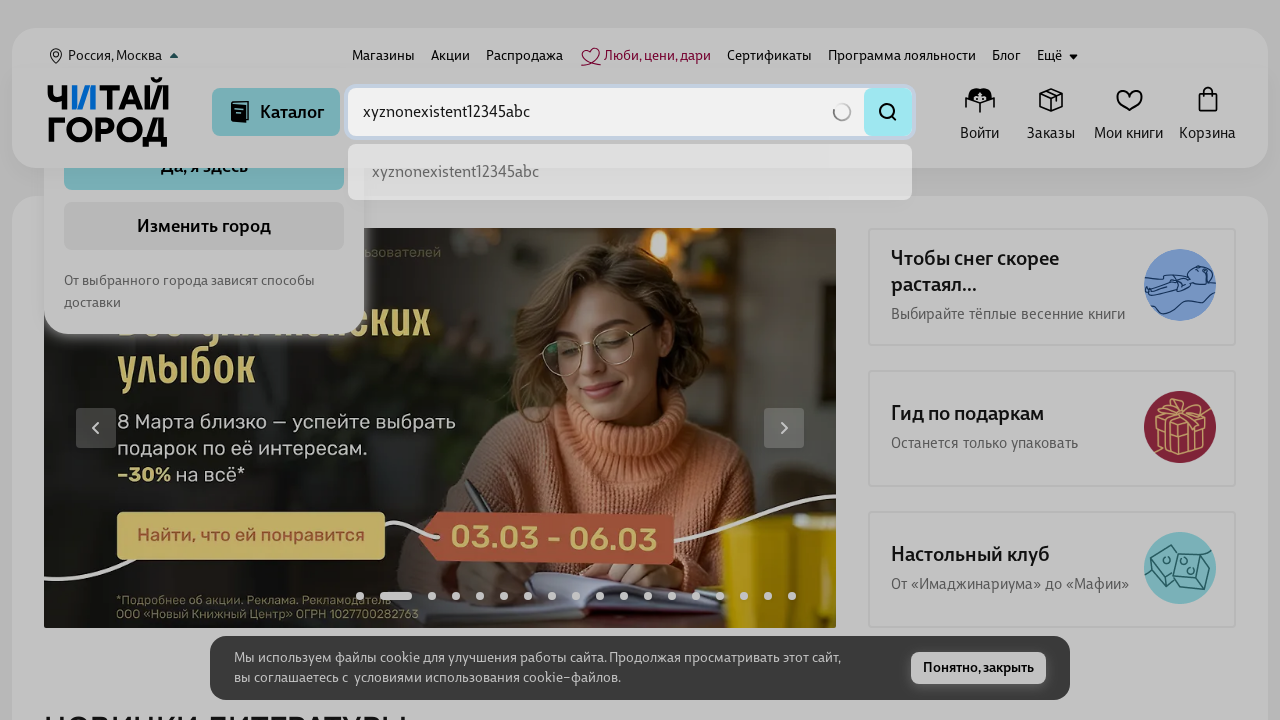

Clicked search submit button at (888, 112) on button[type="submit"]
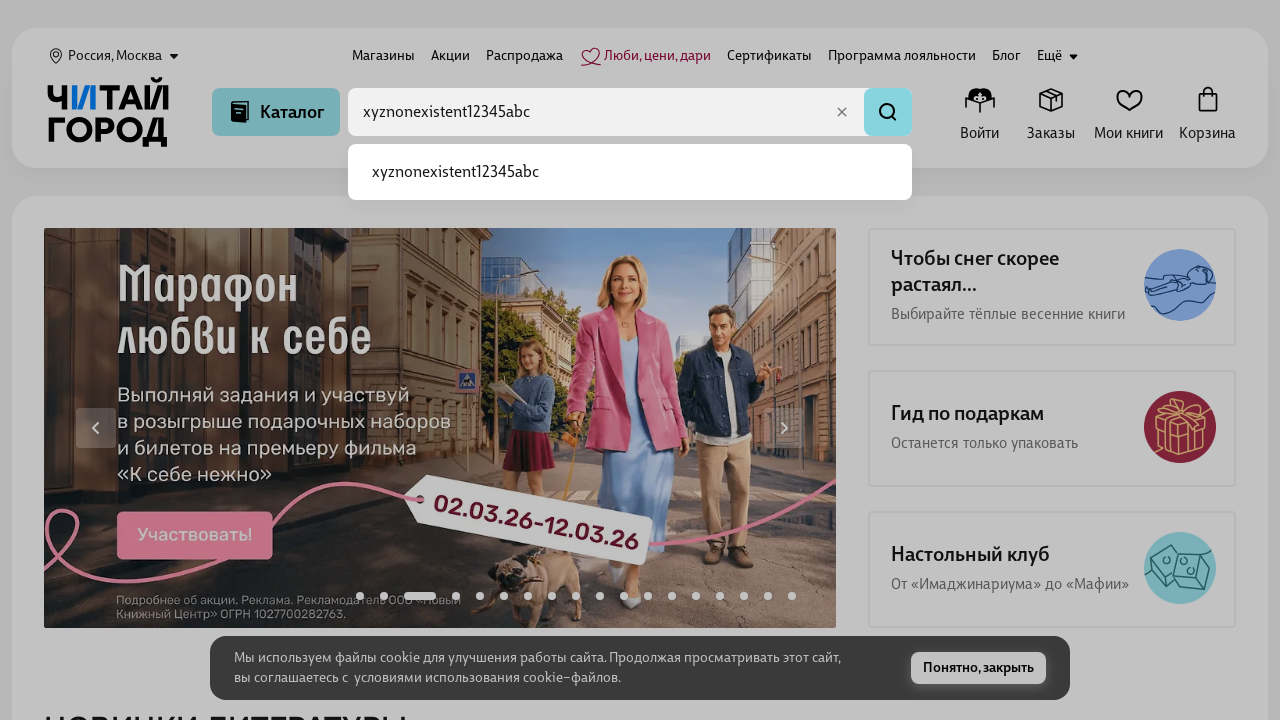

Verified 'no results' message is displayed
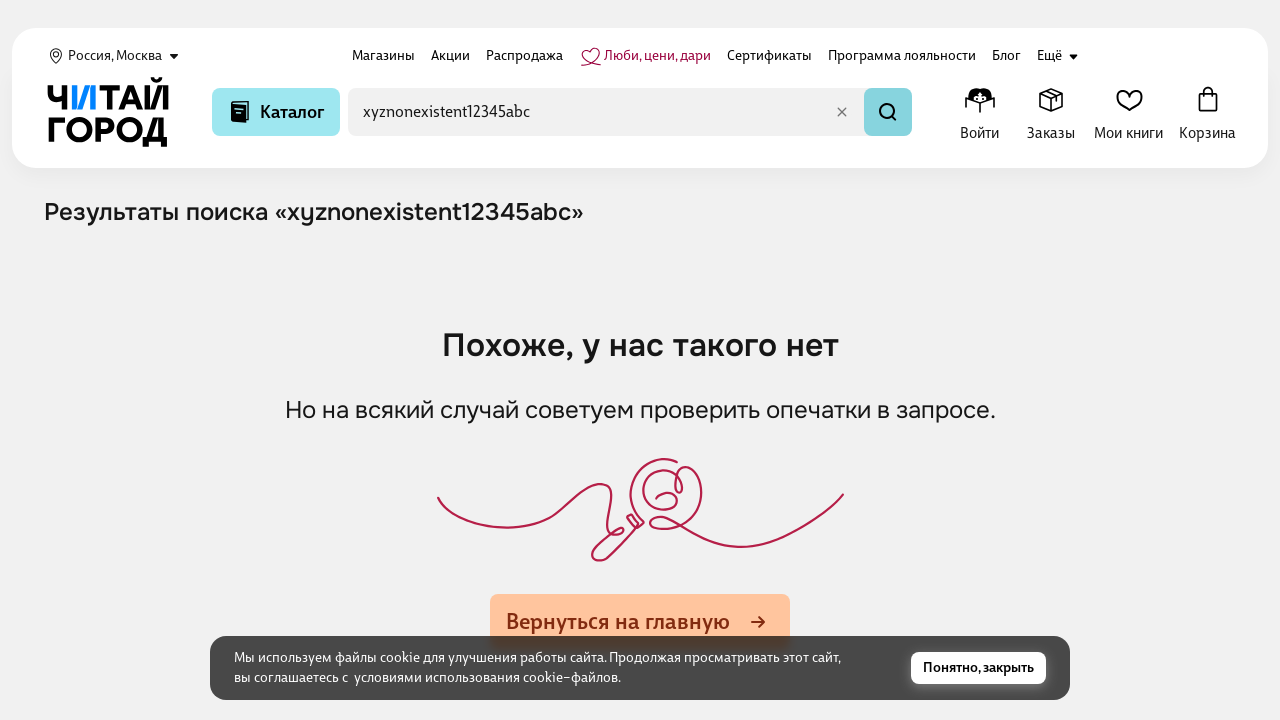

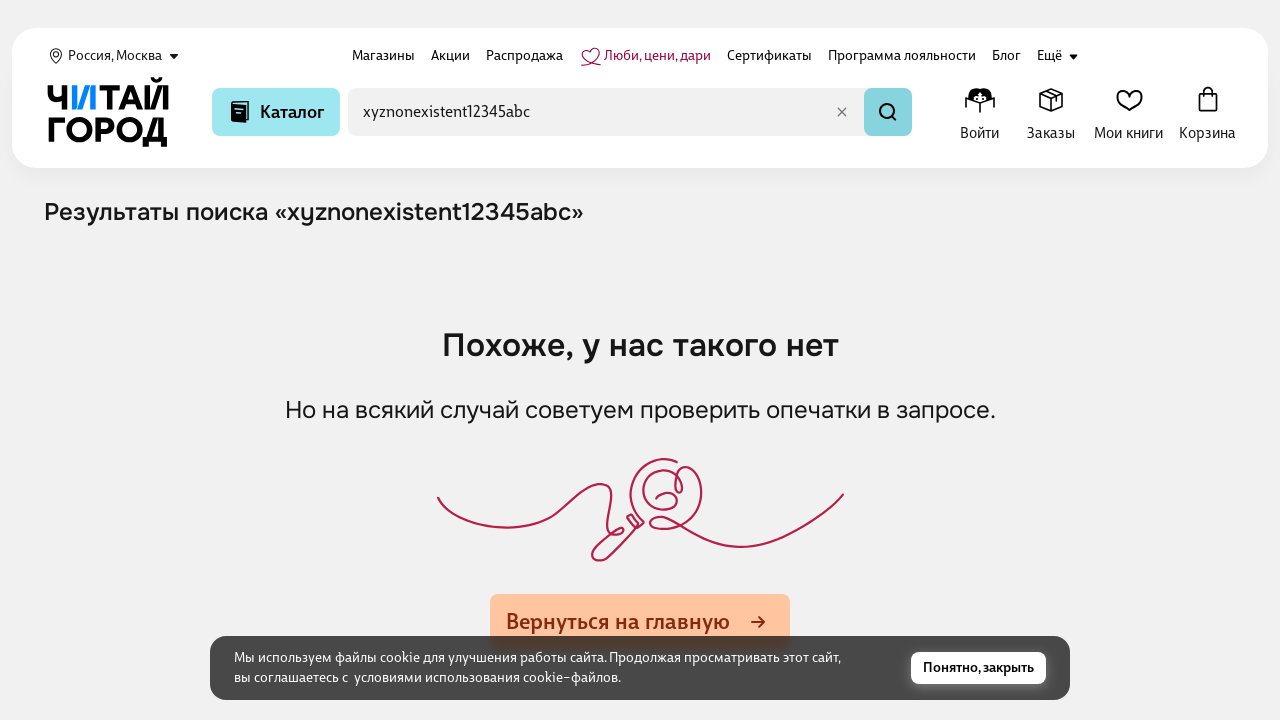